Navigates to the Andina Pedidos wholesale page and waits for the page to load

Starting URL: https://andinapedidos.com.ar/mayor

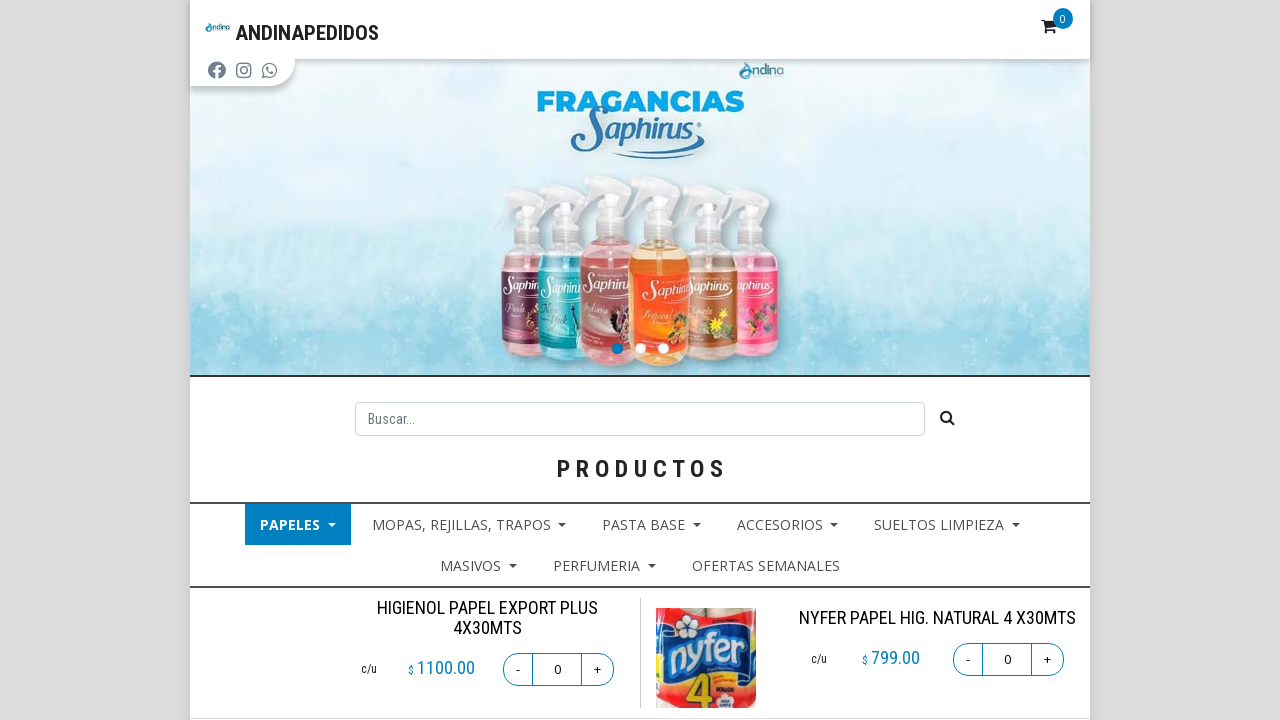

Waited for page to reach networkidle state - Andina Pedidos wholesale page fully loaded
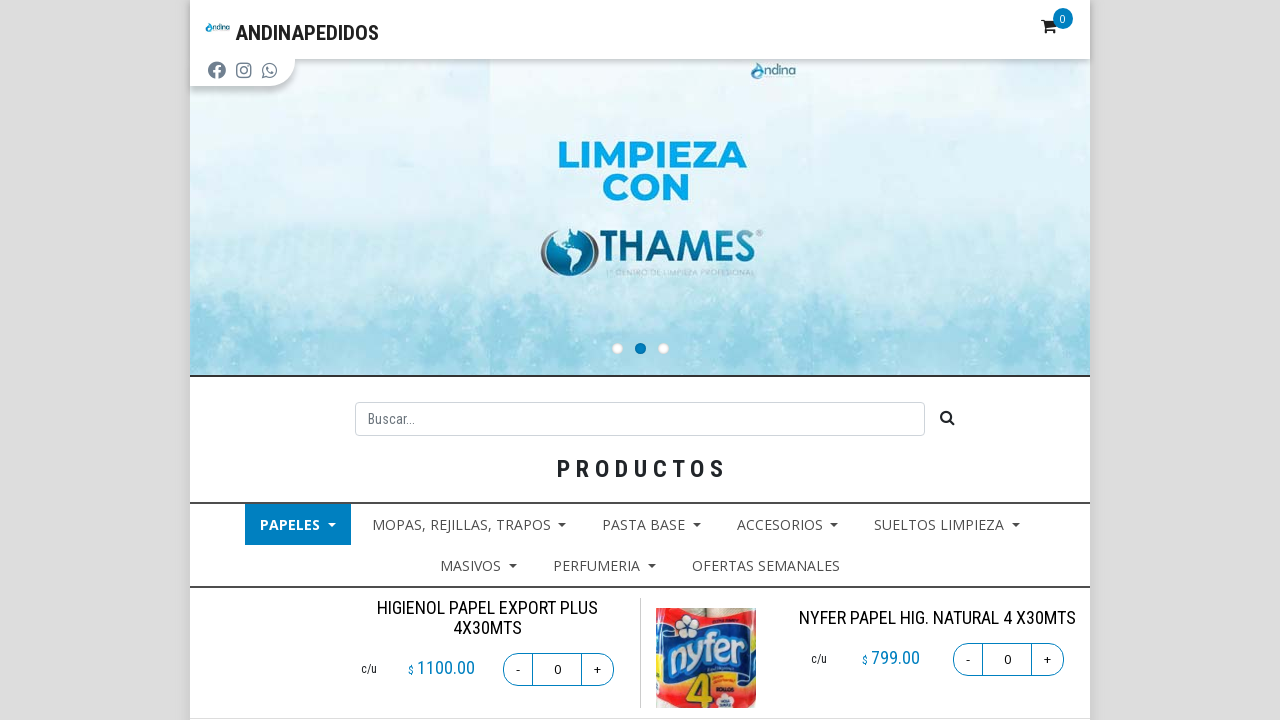

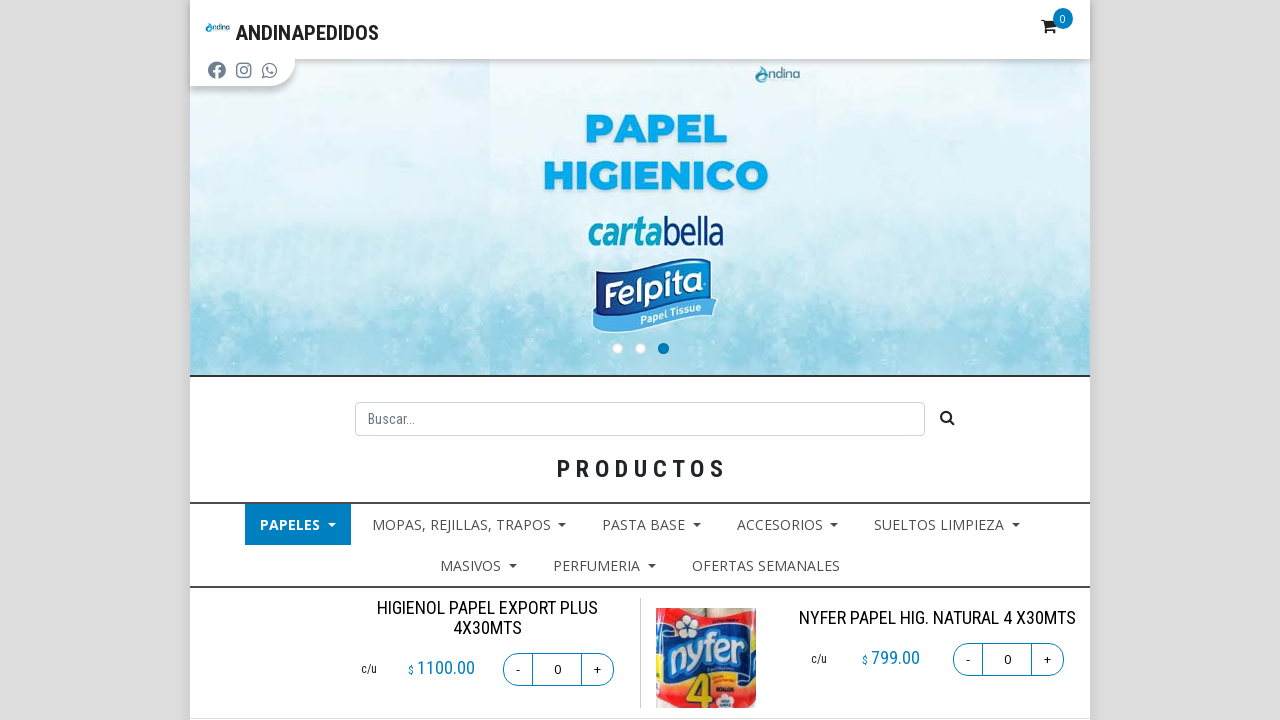